Searches for a specific GitHub repository and verifies that a particular issue exists in that repository

Starting URL: https://github.com

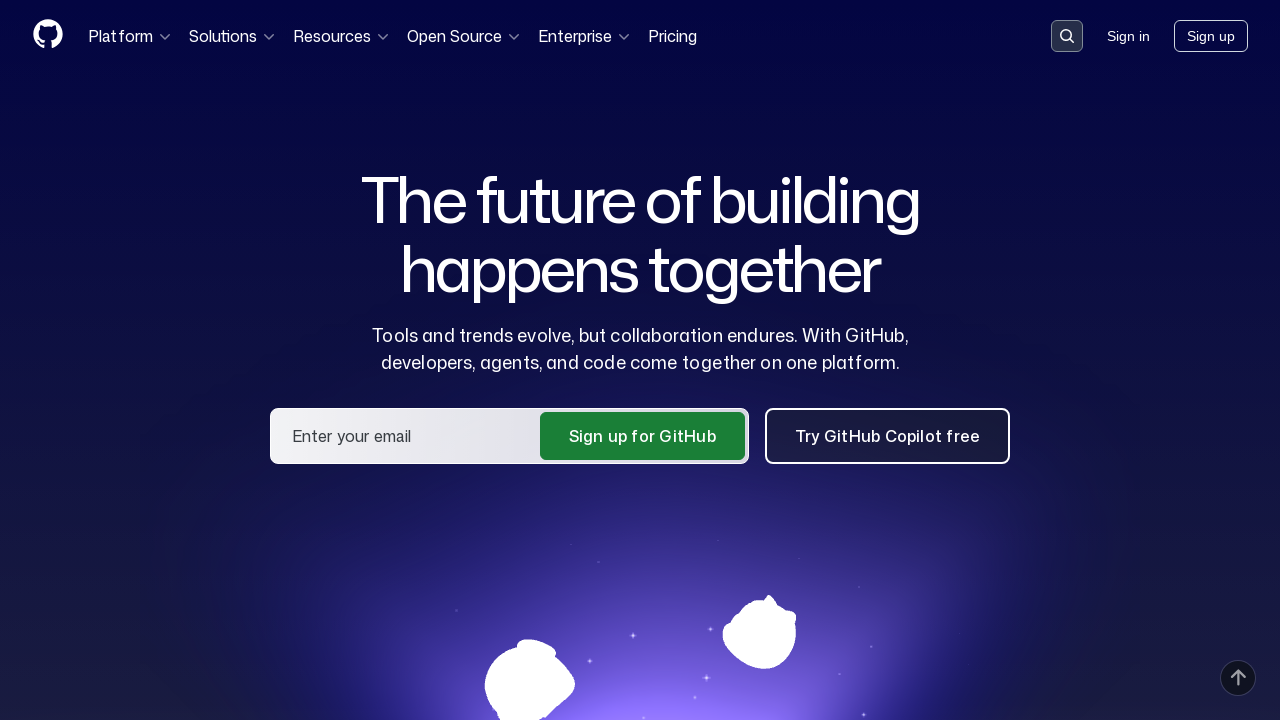

Clicked search button in GitHub header at (1067, 36) on .header-search-button
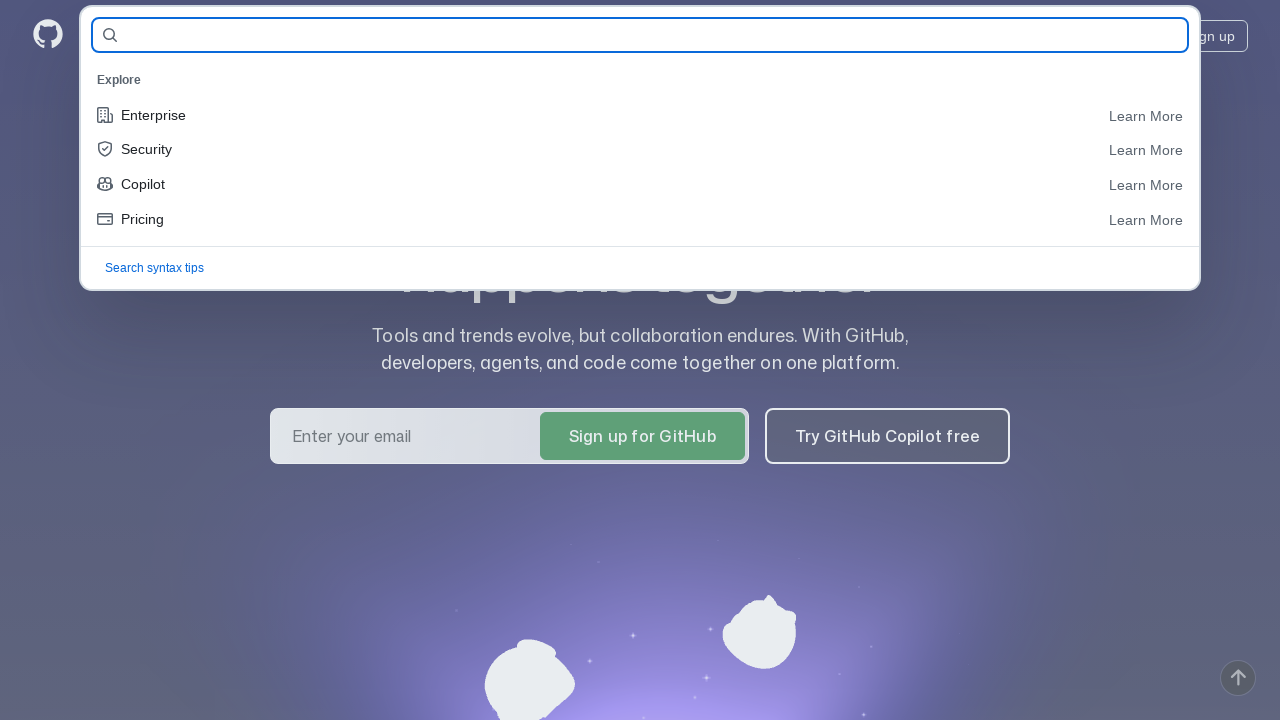

Entered repository name 'ValeriaReshetina/qa_guru_AllureReports' in search field on input#query-builder-test
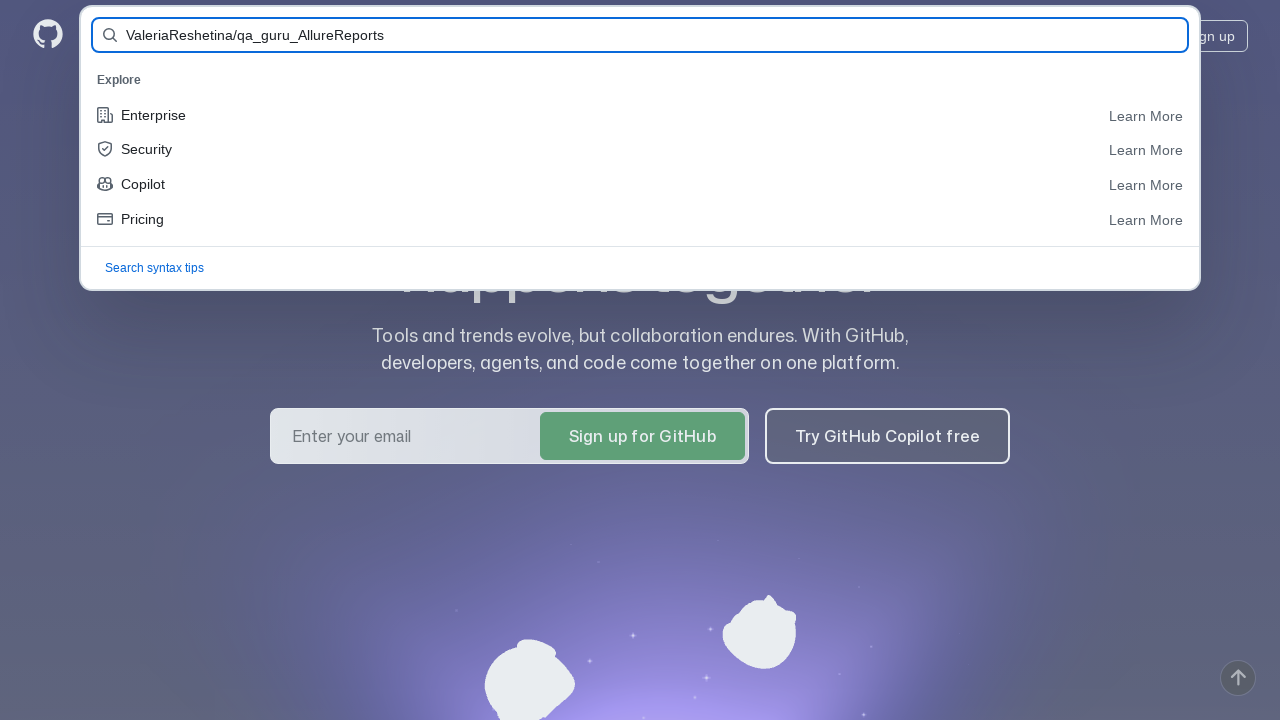

Submitted search query by pressing Enter on input#query-builder-test
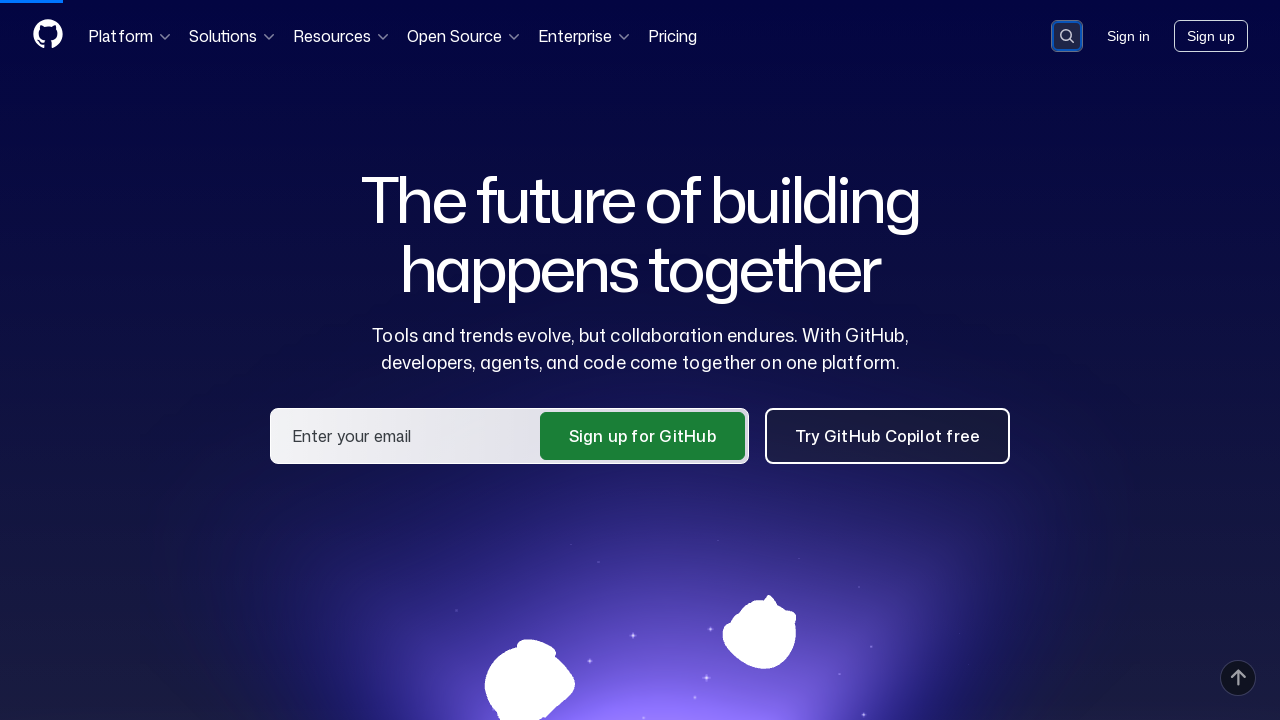

Clicked on the ValeriaReshetina/qa_guru_AllureReports repository link at (524, 161) on a:has-text('ValeriaReshetina/qa_guru_AllureReports')
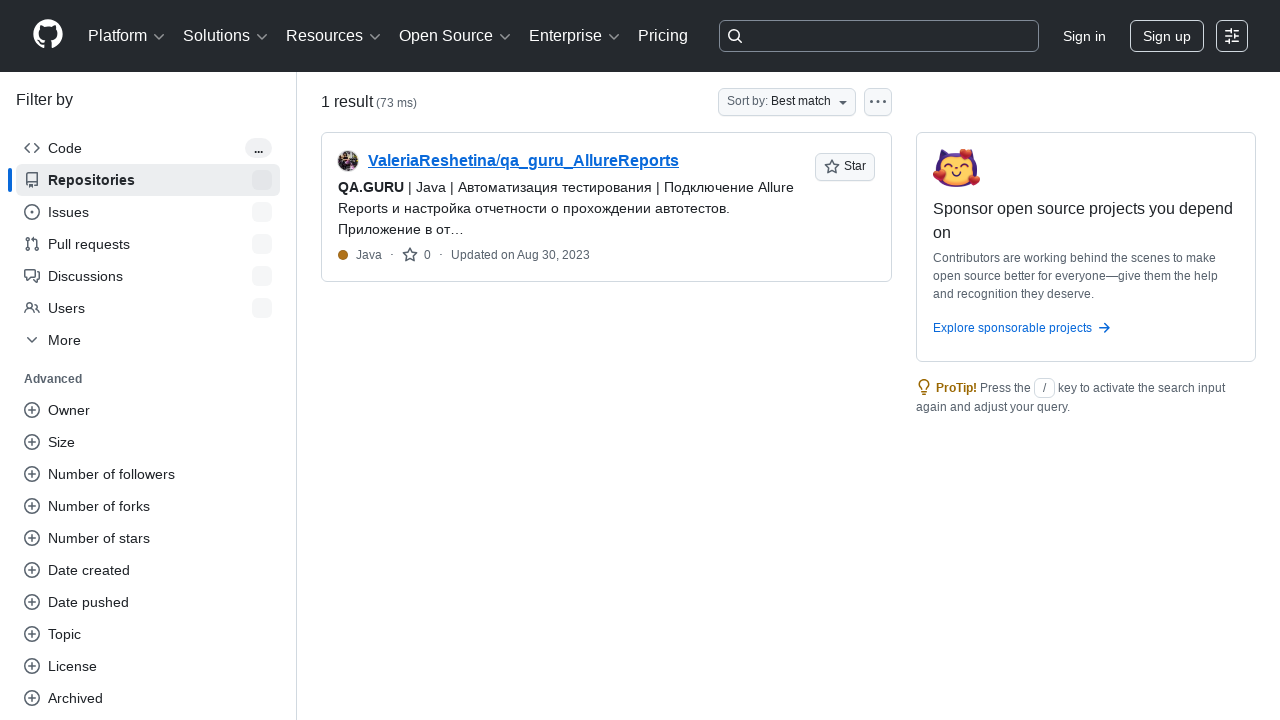

Clicked on Issues tab in the repository at (173, 158) on #issues-tab
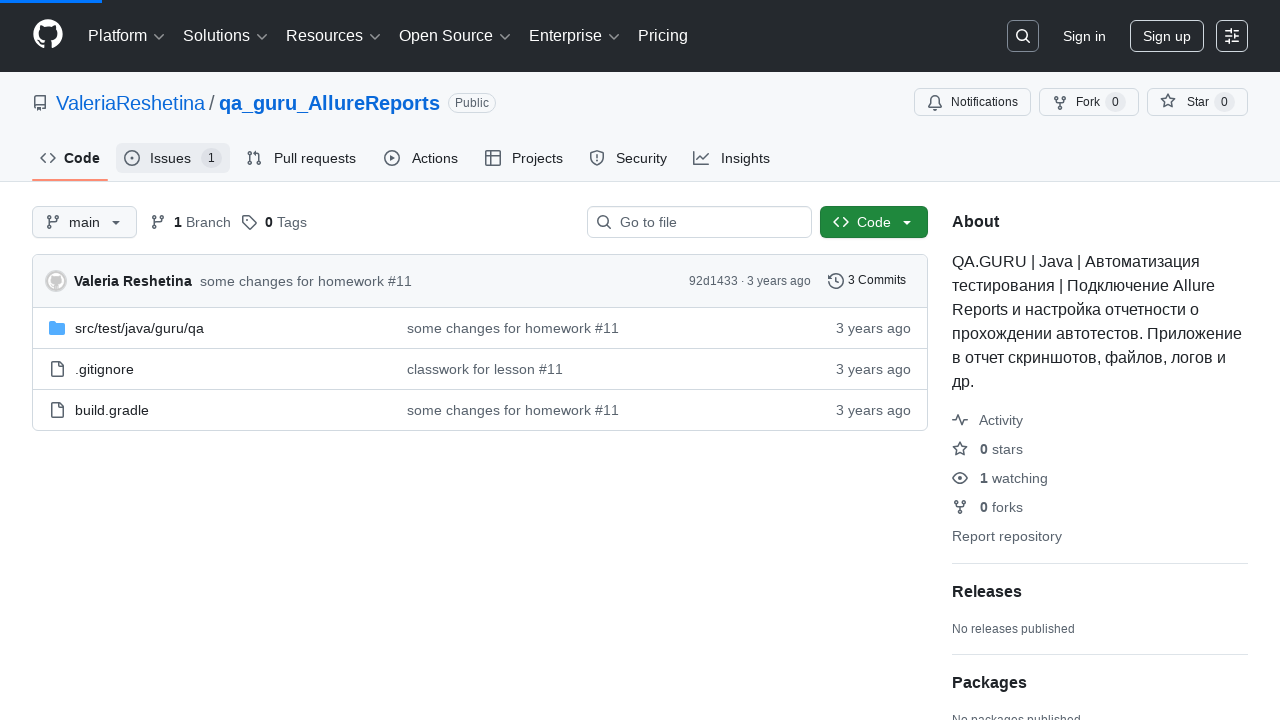

Verified that 'Issue for Autotest' exists in the repository
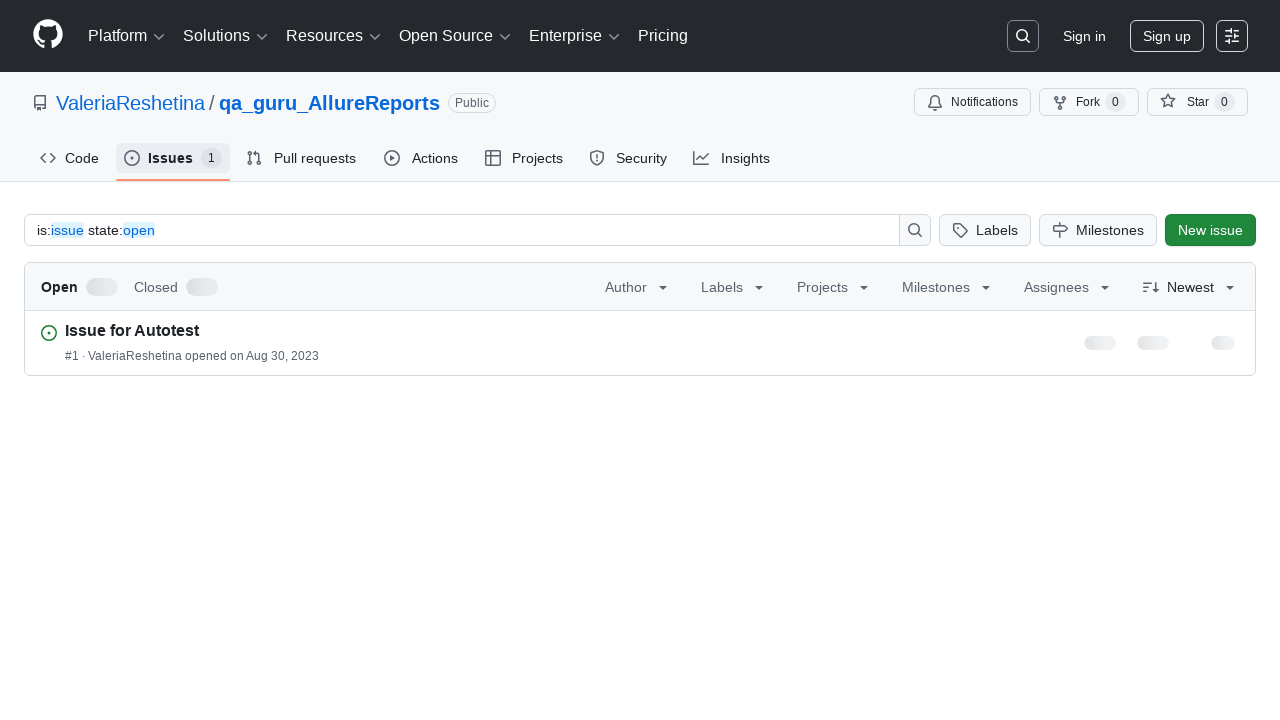

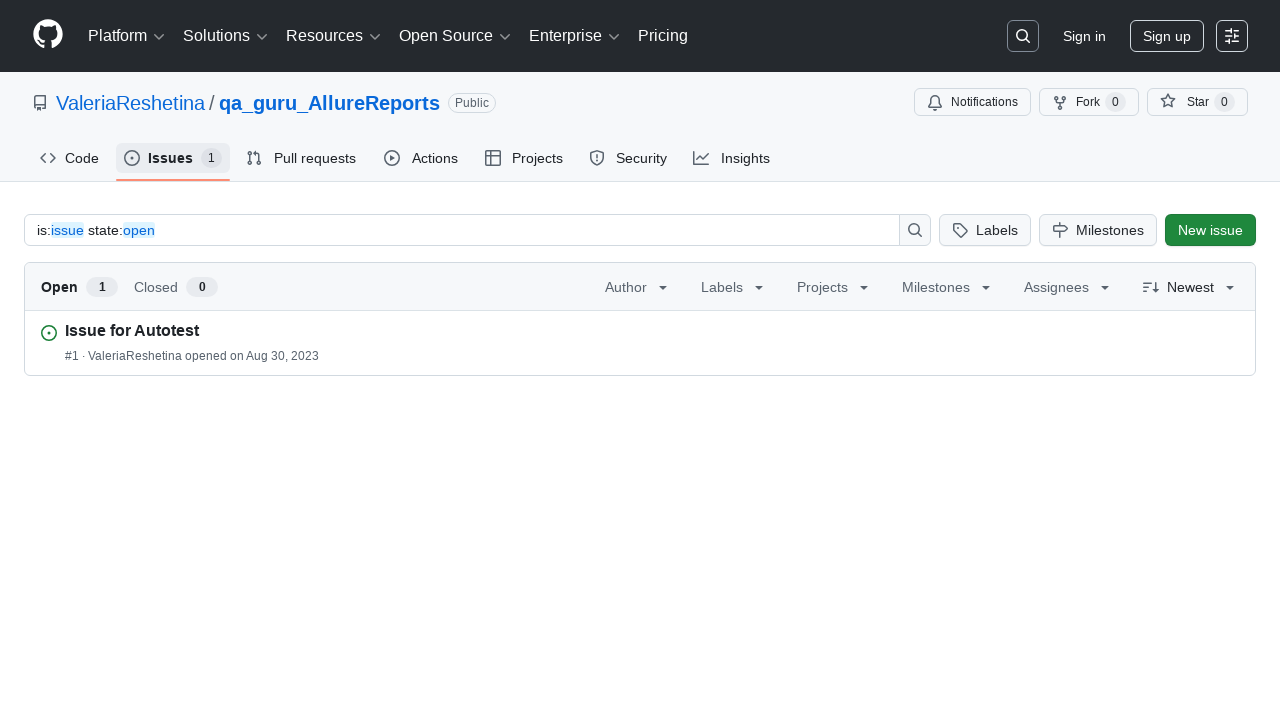